Navigates to a page and clicks the first anchor (link) element found on the page using tag name locator

Starting URL: https://demo.actitime.com/login.do

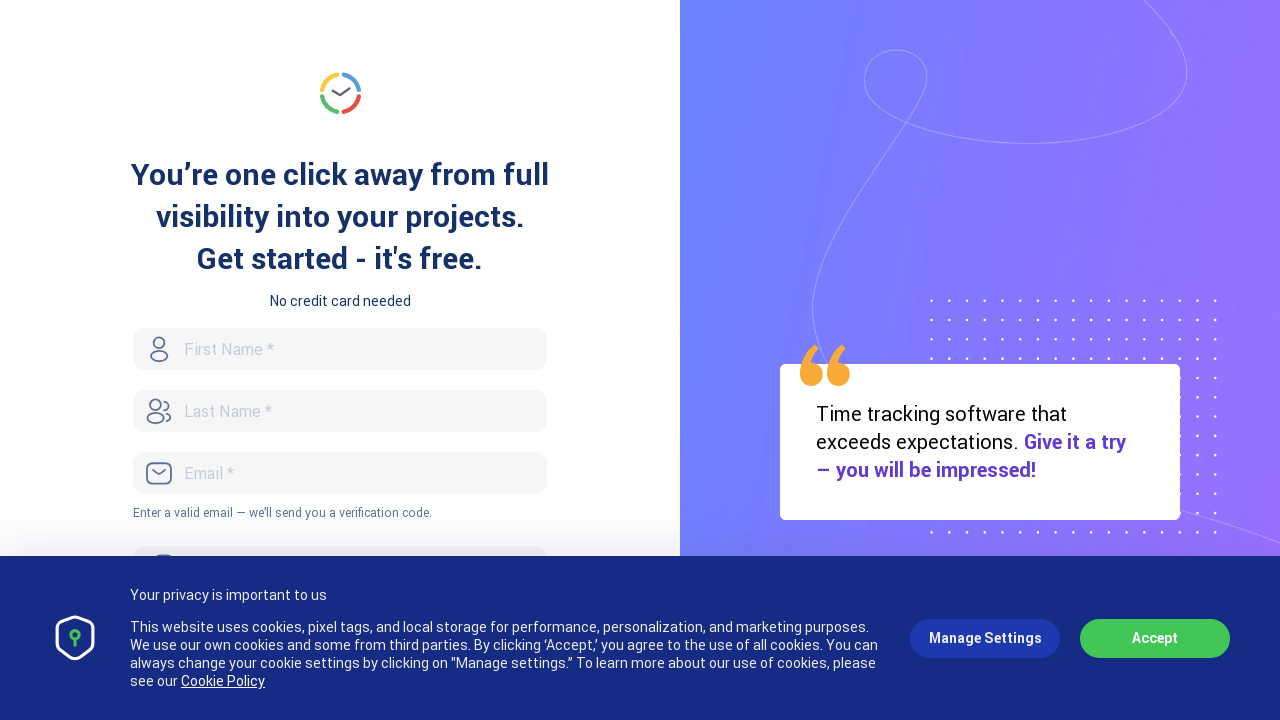

Navigated to login page at https://demo.actitime.com/login.do
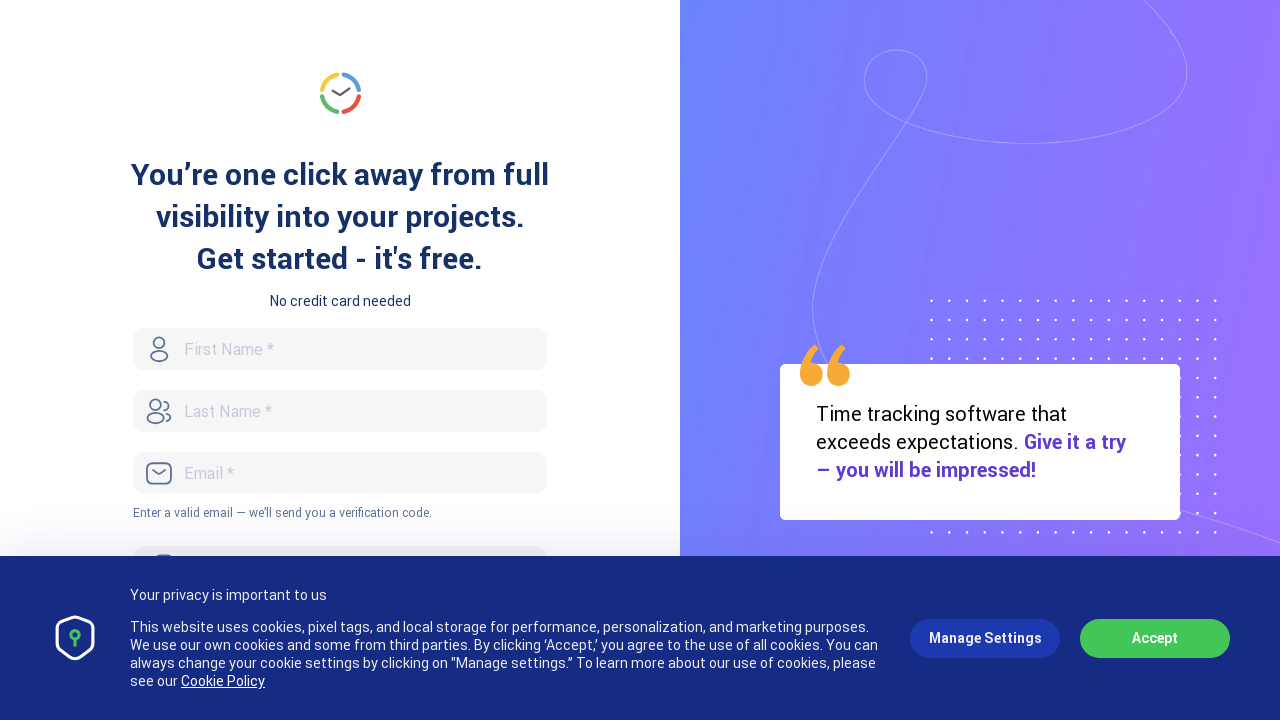

Clicked the first anchor (link) element found on the page using tag name locator at (340, 93) on a >> nth=0
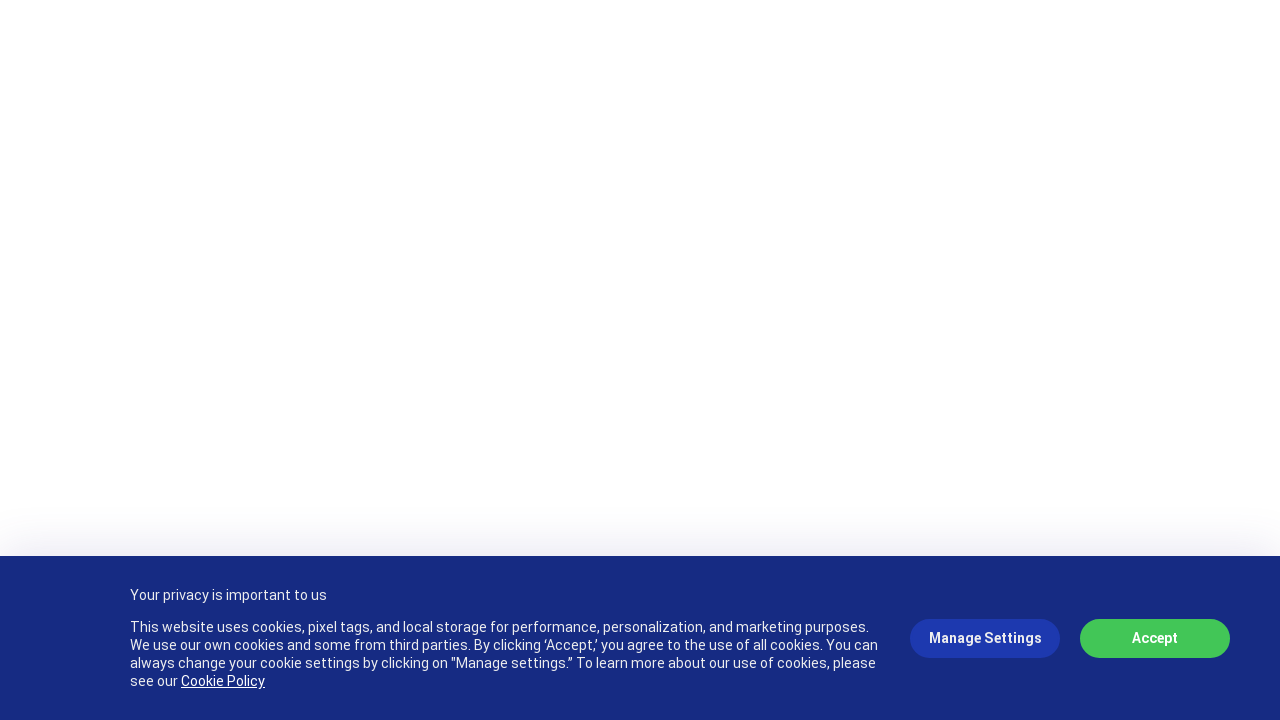

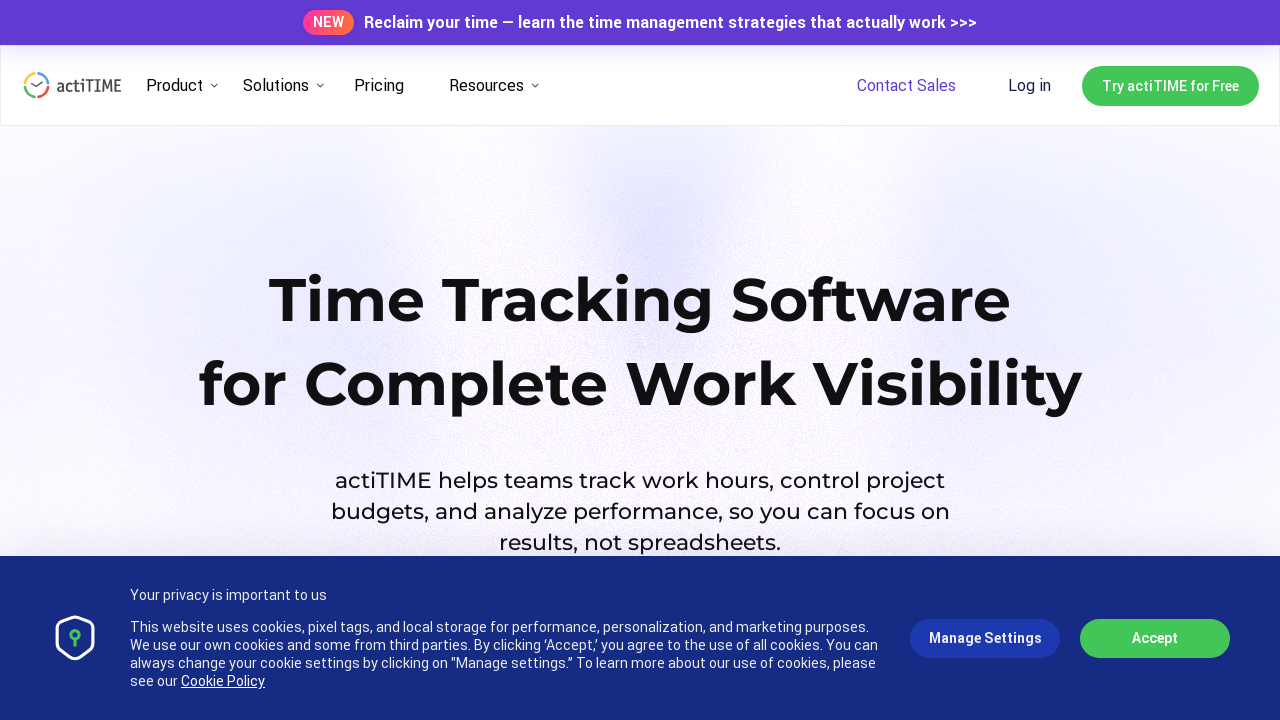